Tests handling a confirm JavaScript alert by clicking the button and accepting the confirmation dialog

Starting URL: https://v1.training-support.net/selenium/javascript-alerts

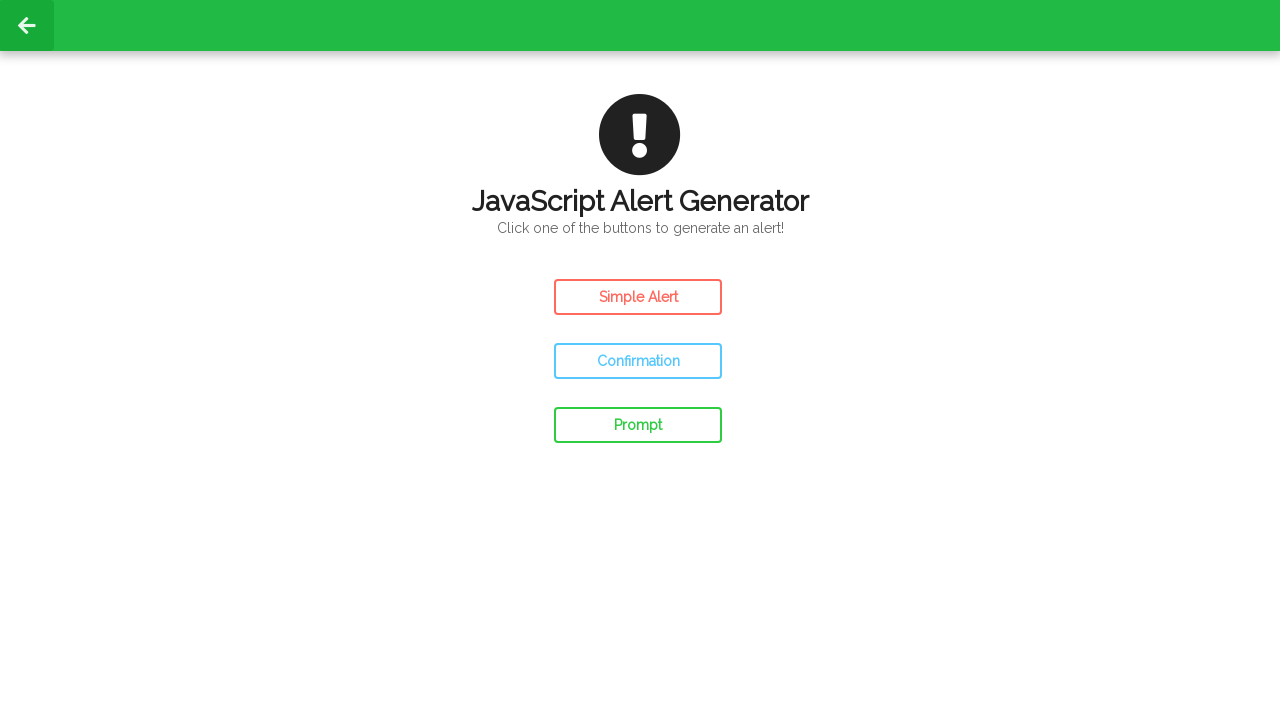

Set up dialog handler to accept confirmation alerts
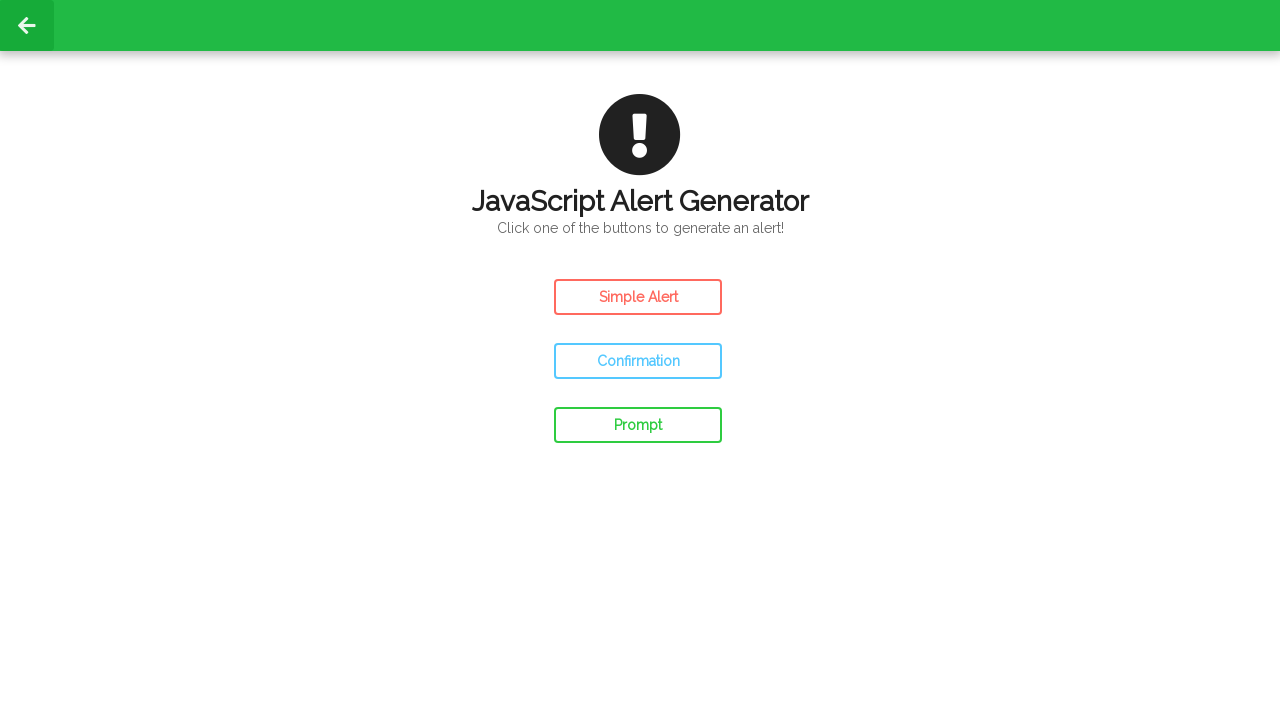

Clicked the Confirm Alert button at (638, 361) on #confirm
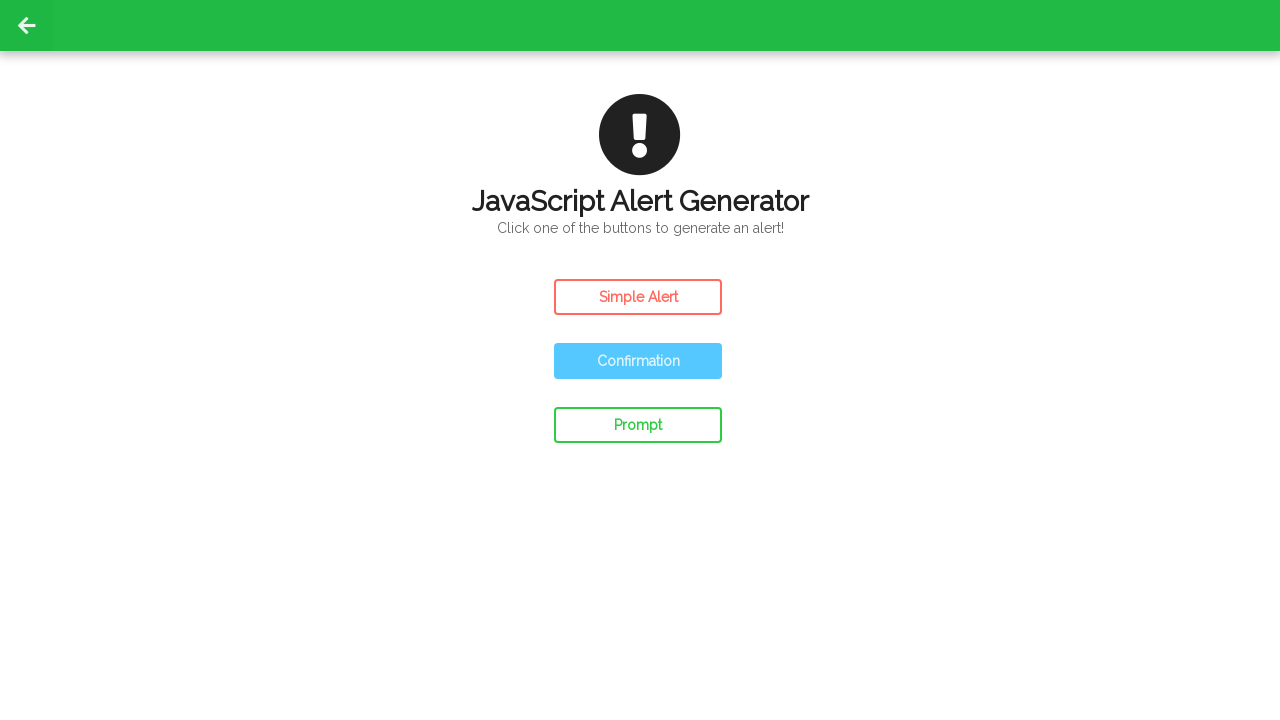

Waited for alert handling to complete
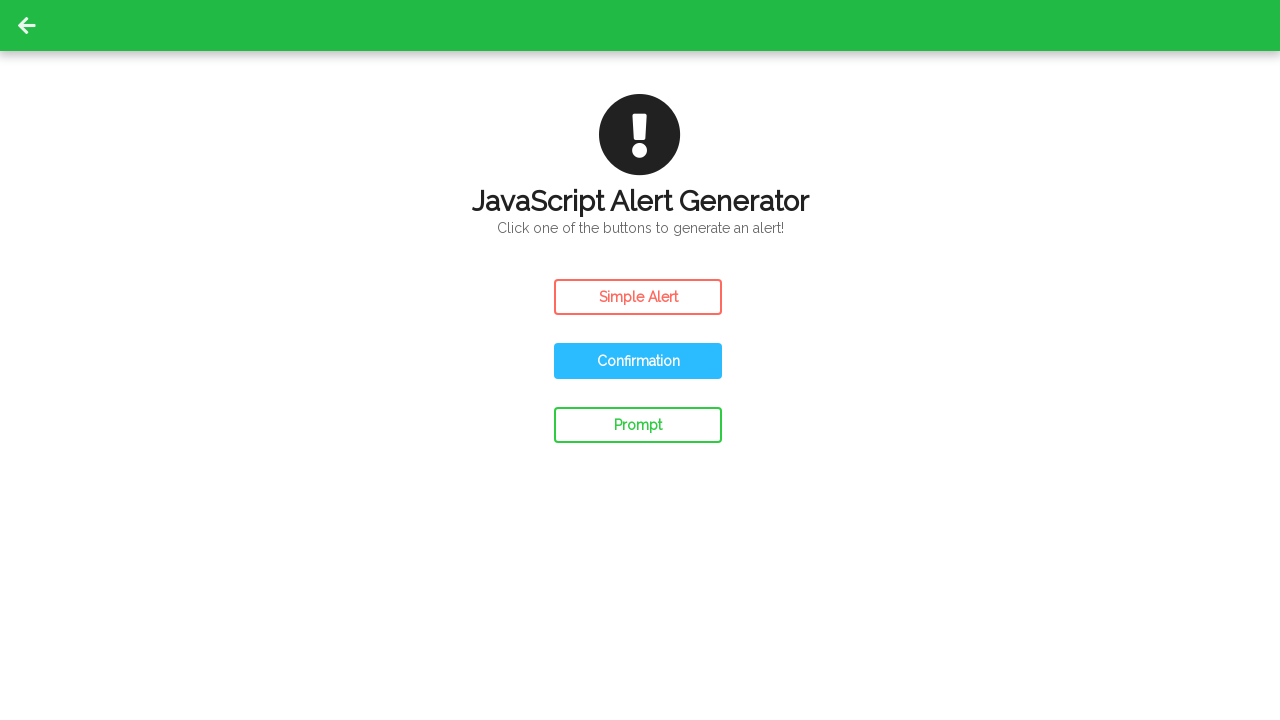

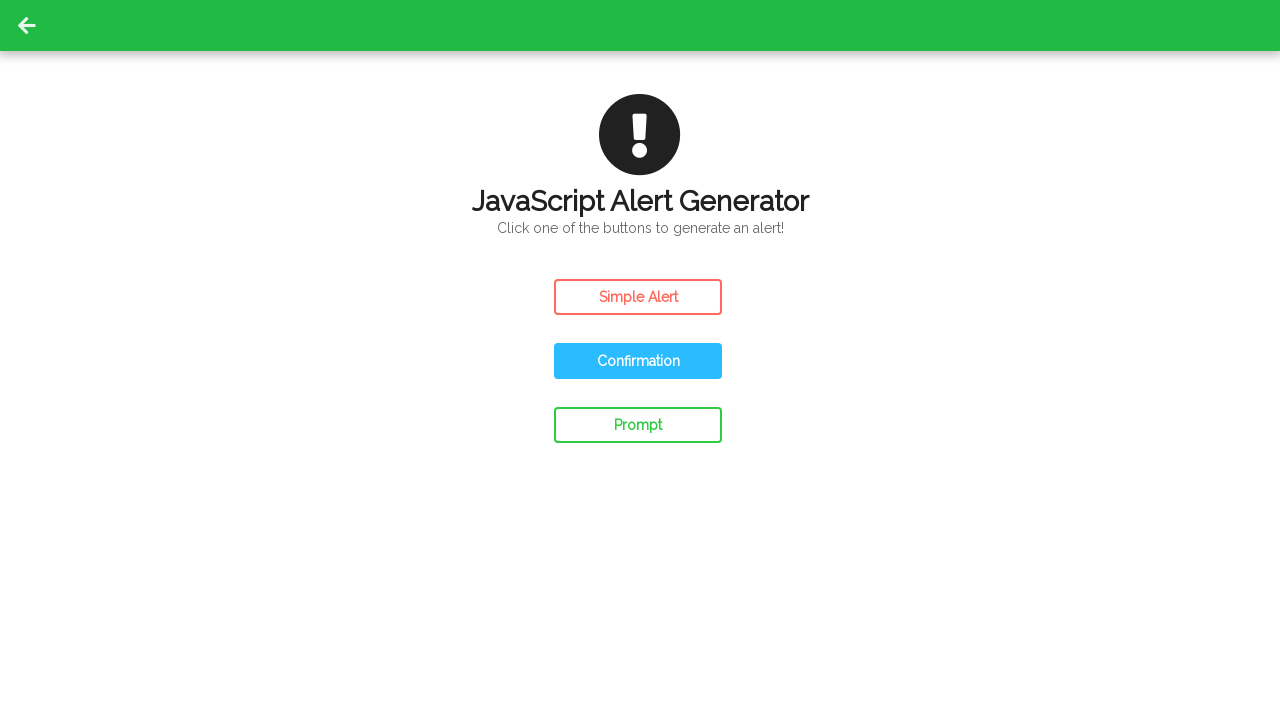